Tests window handling by navigating to Google signup page, opening help and privacy links in new windows, switching between windows, and clicking the community button

Starting URL: https://accounts.google.com/signup/v2/webcreateaccount?flowName=GlifWebSignIn&flowEntry=SignUp

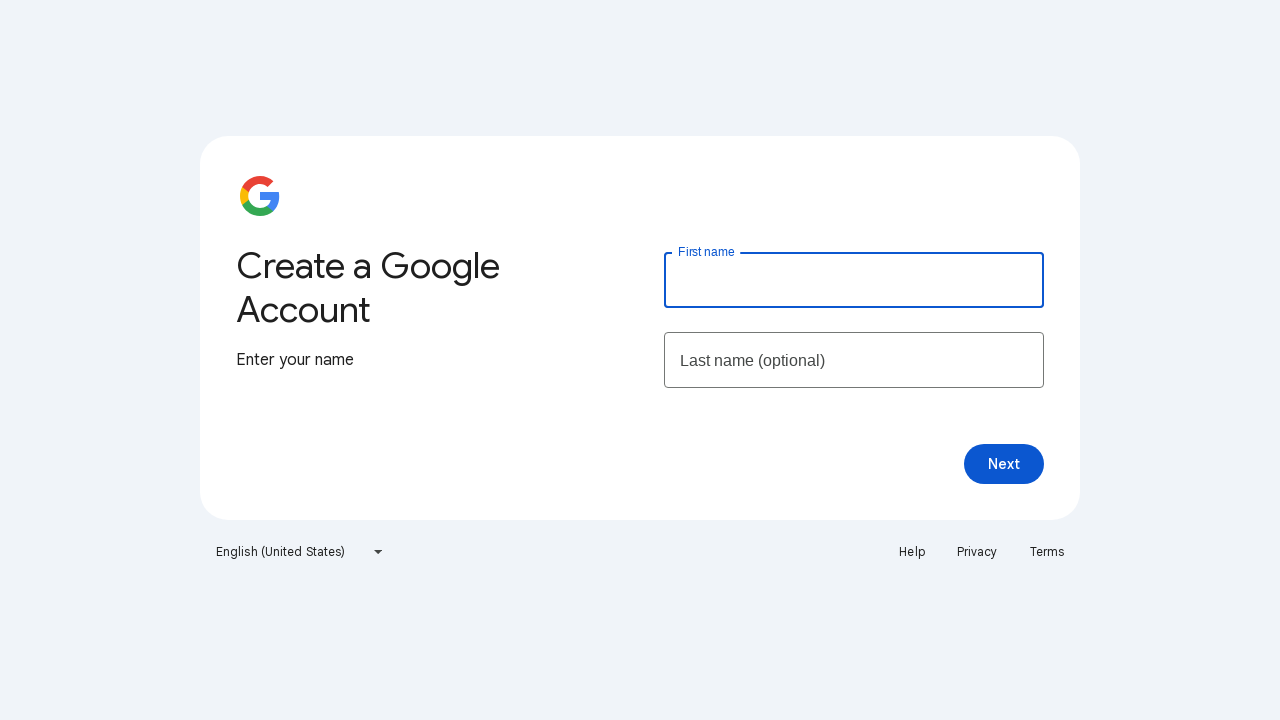

Located Help link on Google signup page
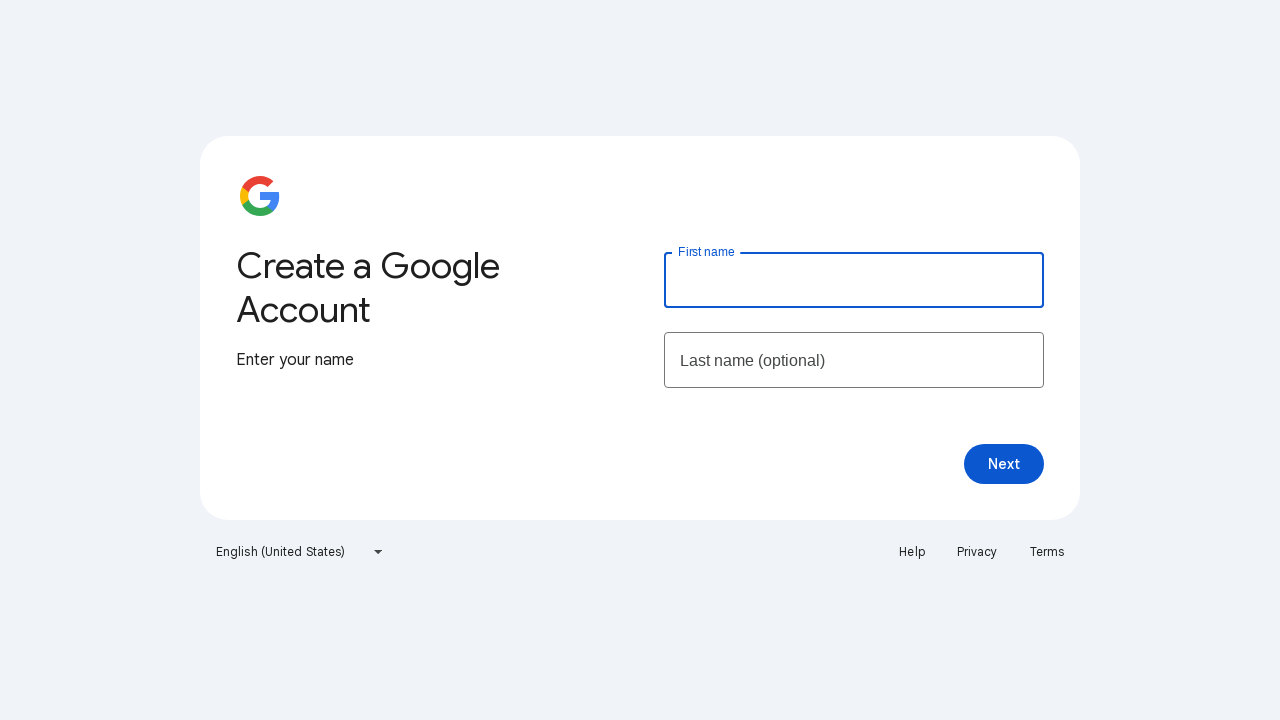

Clicked Help link and opened new window at (912, 552) on xpath=//a[text()='Help']
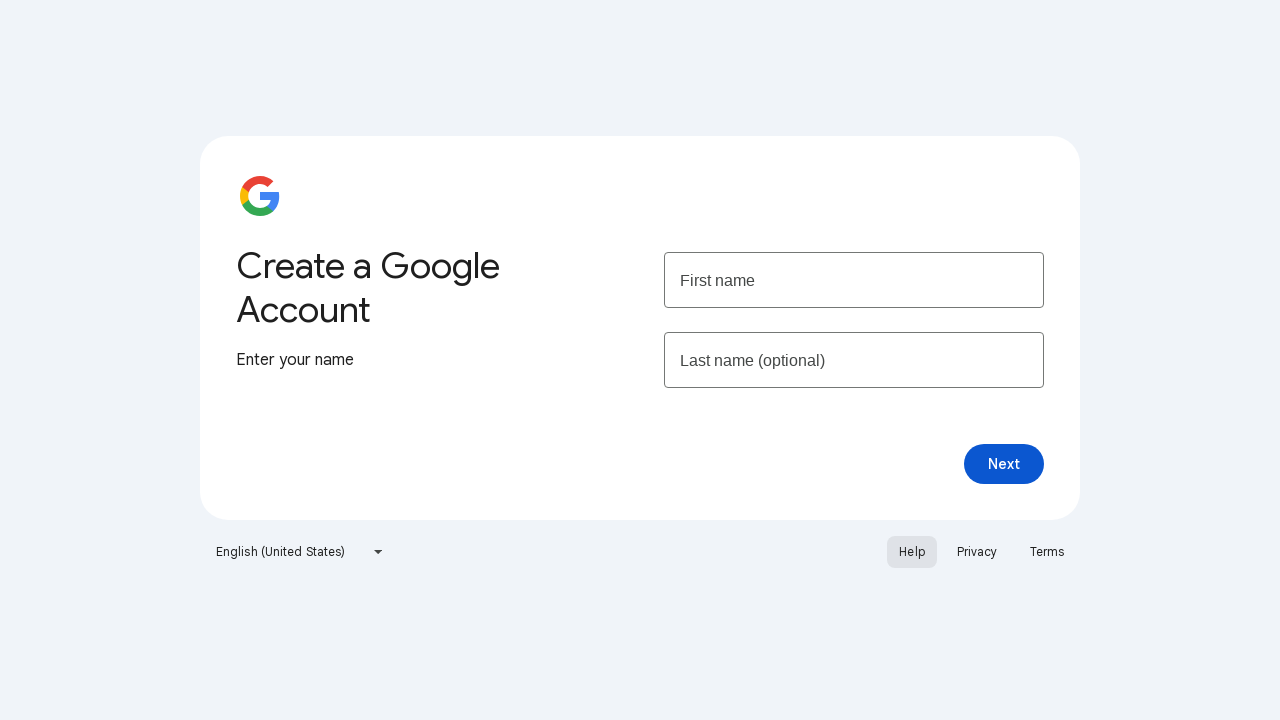

Captured help page object from new window
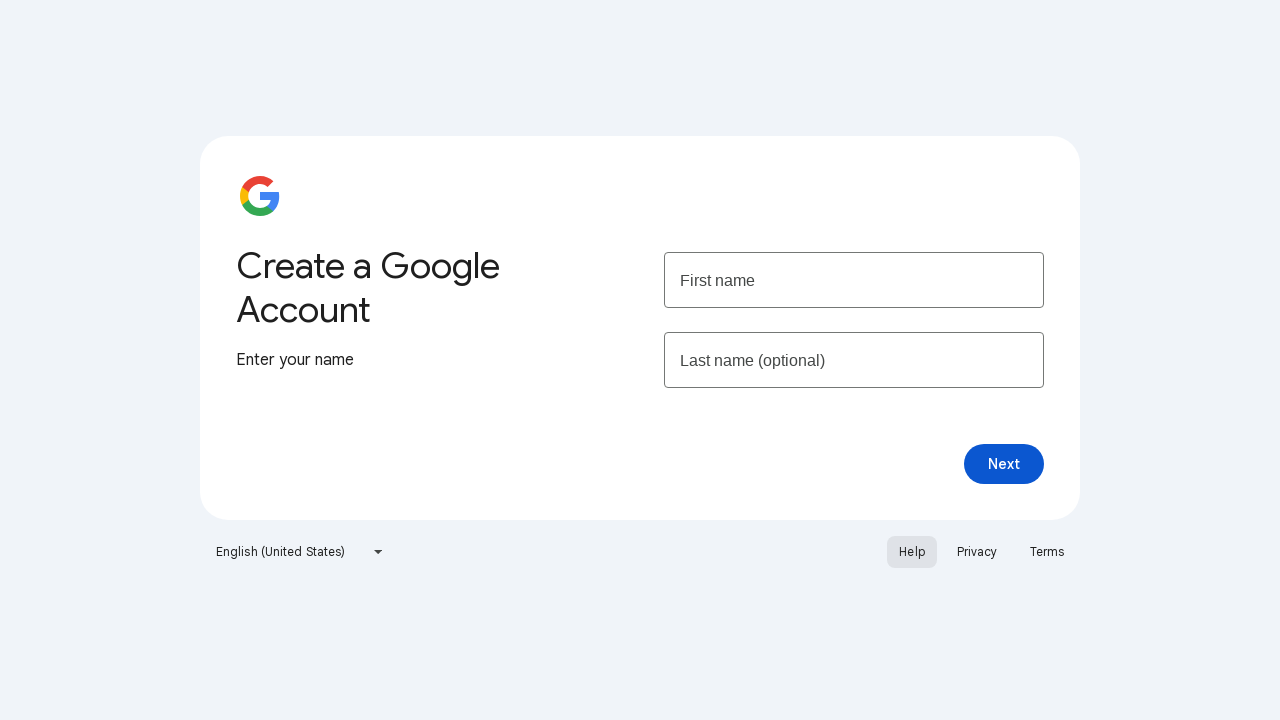

Located Privacy link on Google signup page
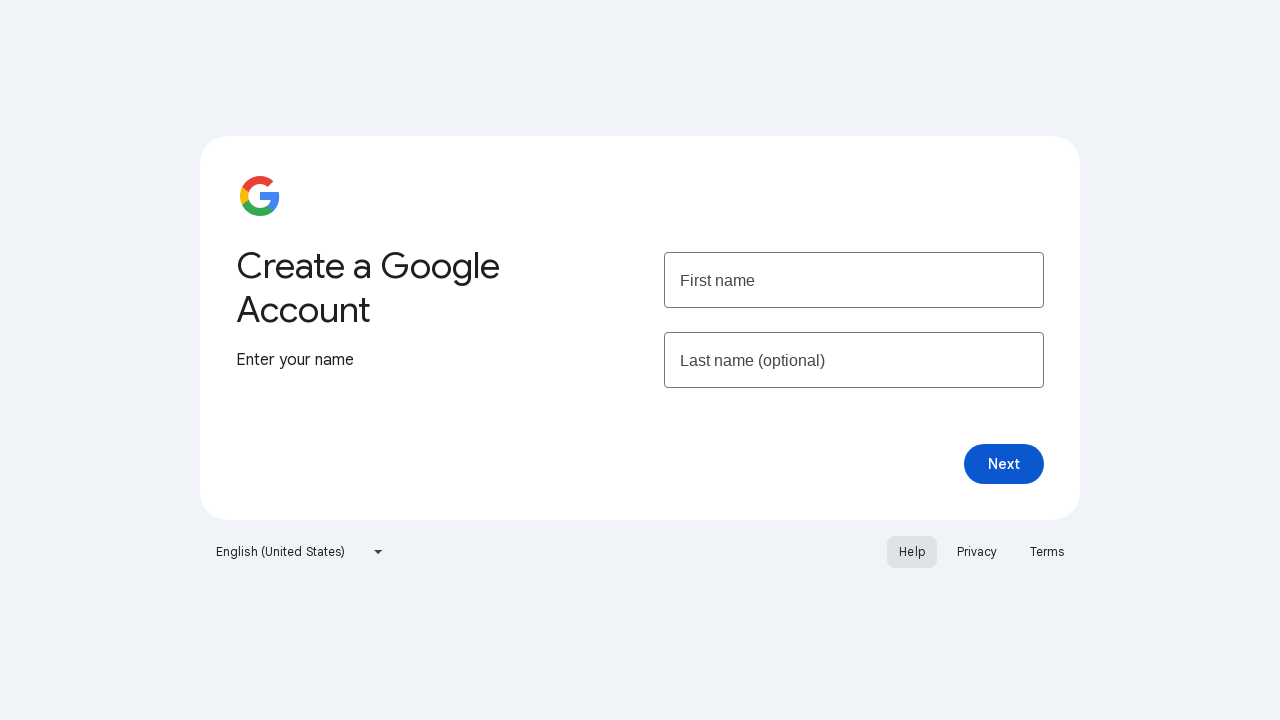

Clicked Privacy link and opened new window at (977, 552) on xpath=//a[text()='Privacy']
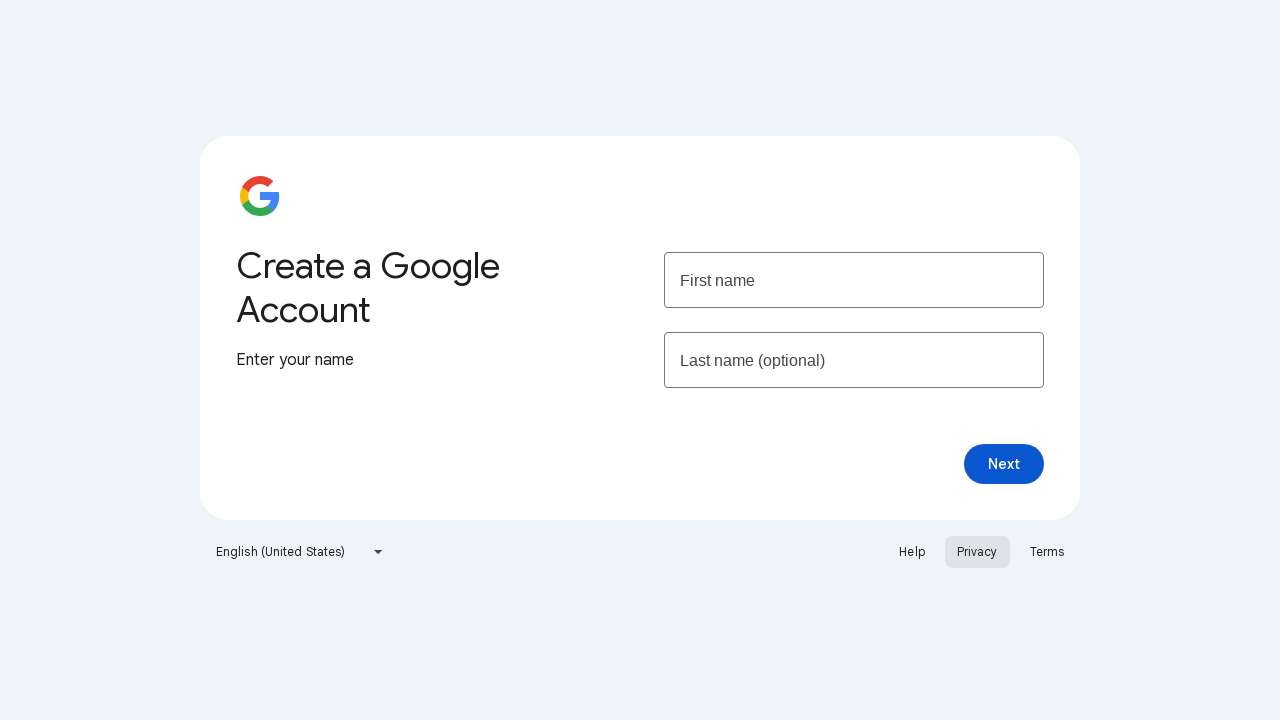

Captured privacy page object from new window
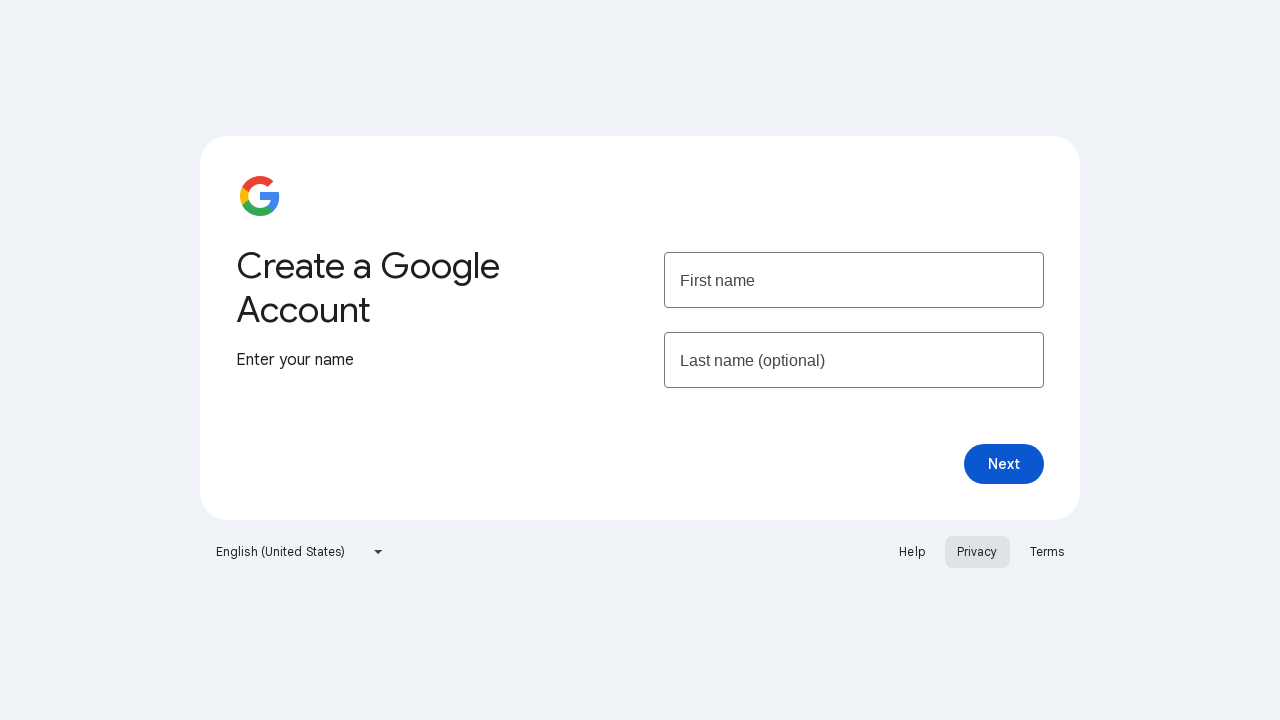

Help page finished loading
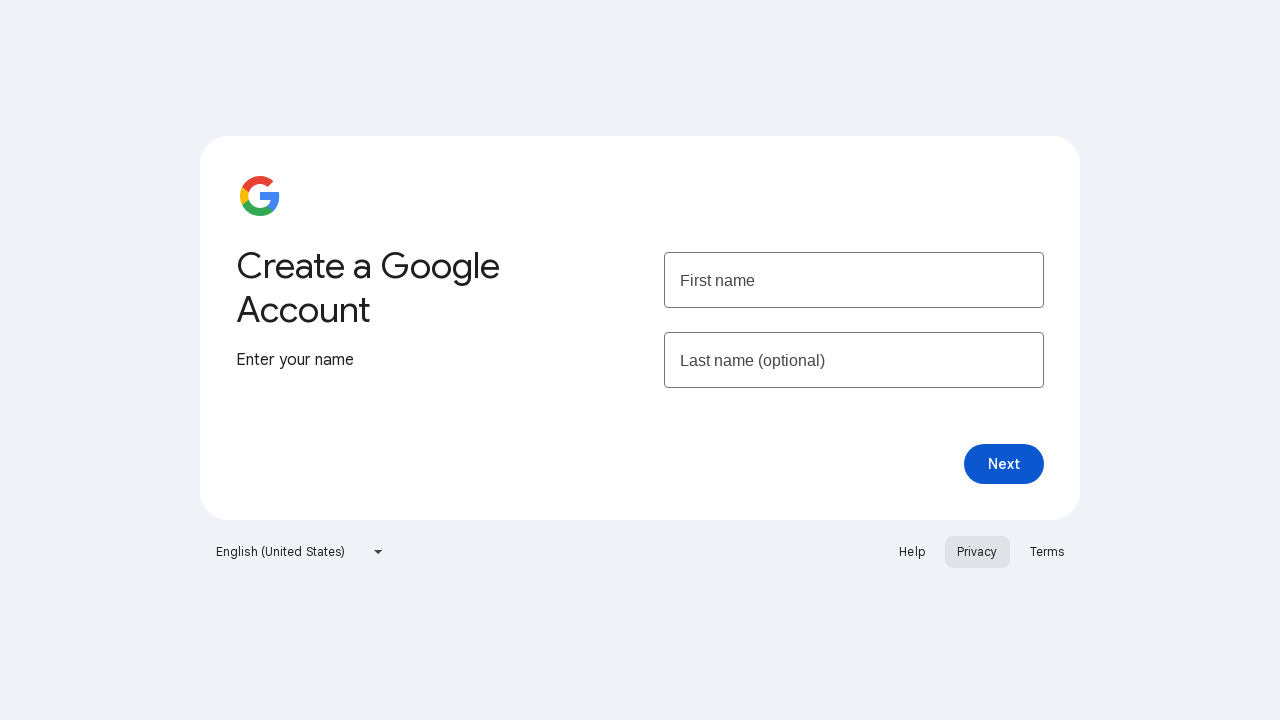

Verified help page title: Google Account Help
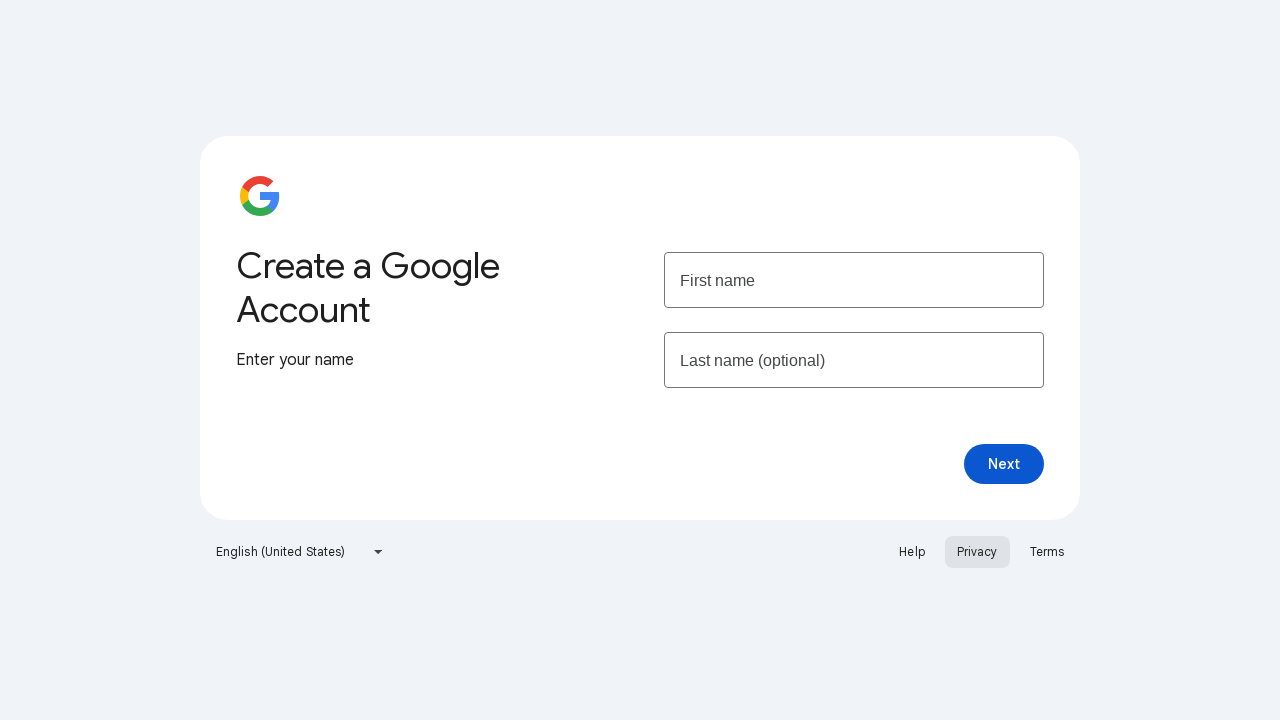

Clicked Community button on help page at (174, 96) on xpath=//a[text()='Community']
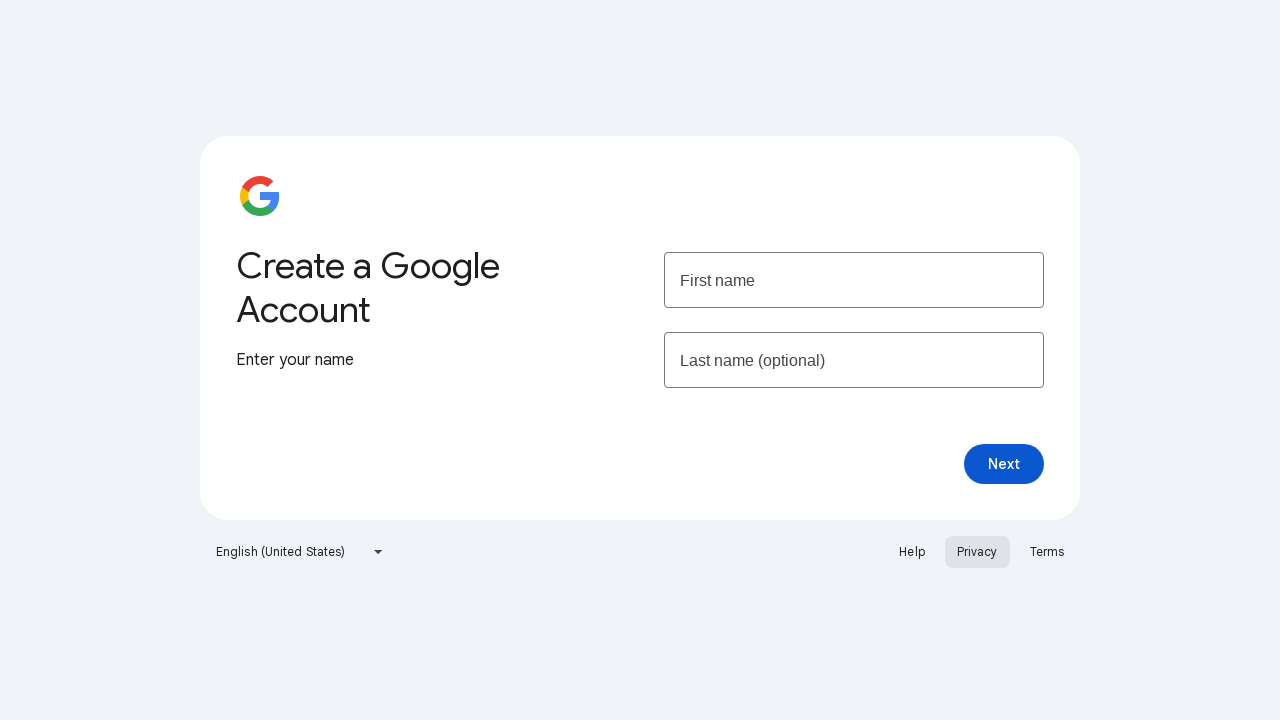

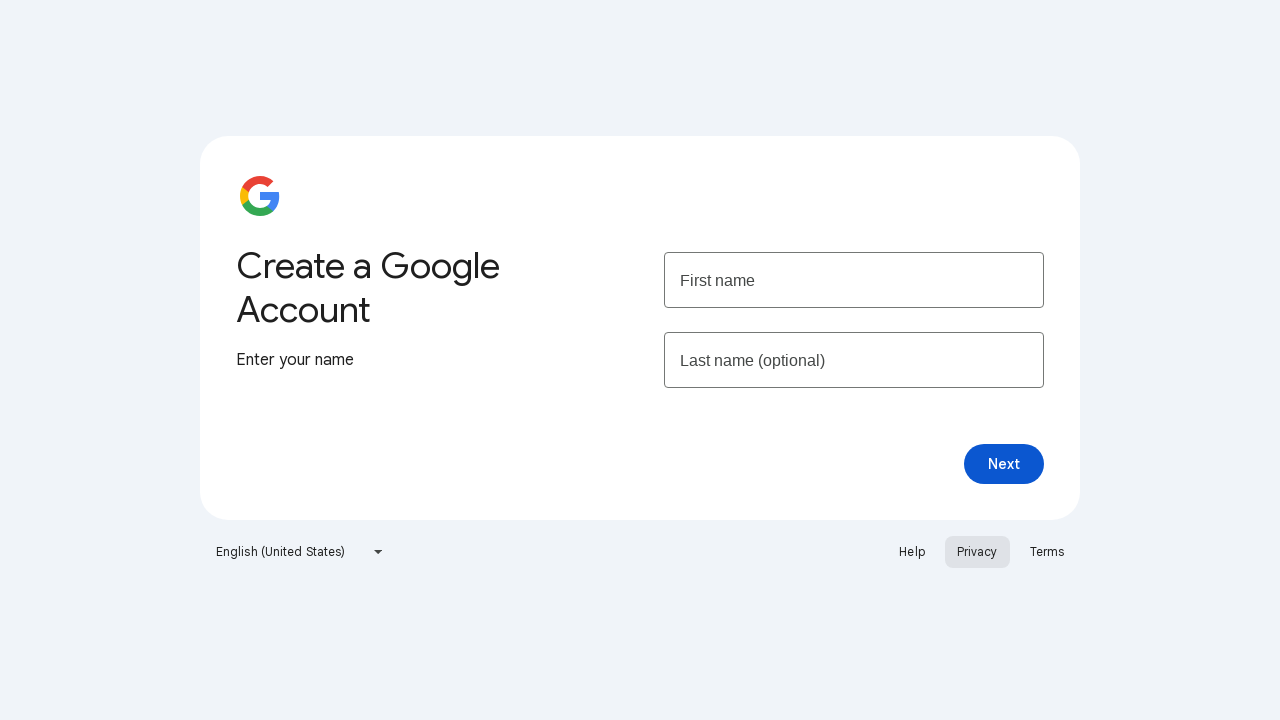